Tests date picker functionality by entering a date value and submitting it with the Enter key

Starting URL: https://formy-project.herokuapp.com/datepicker

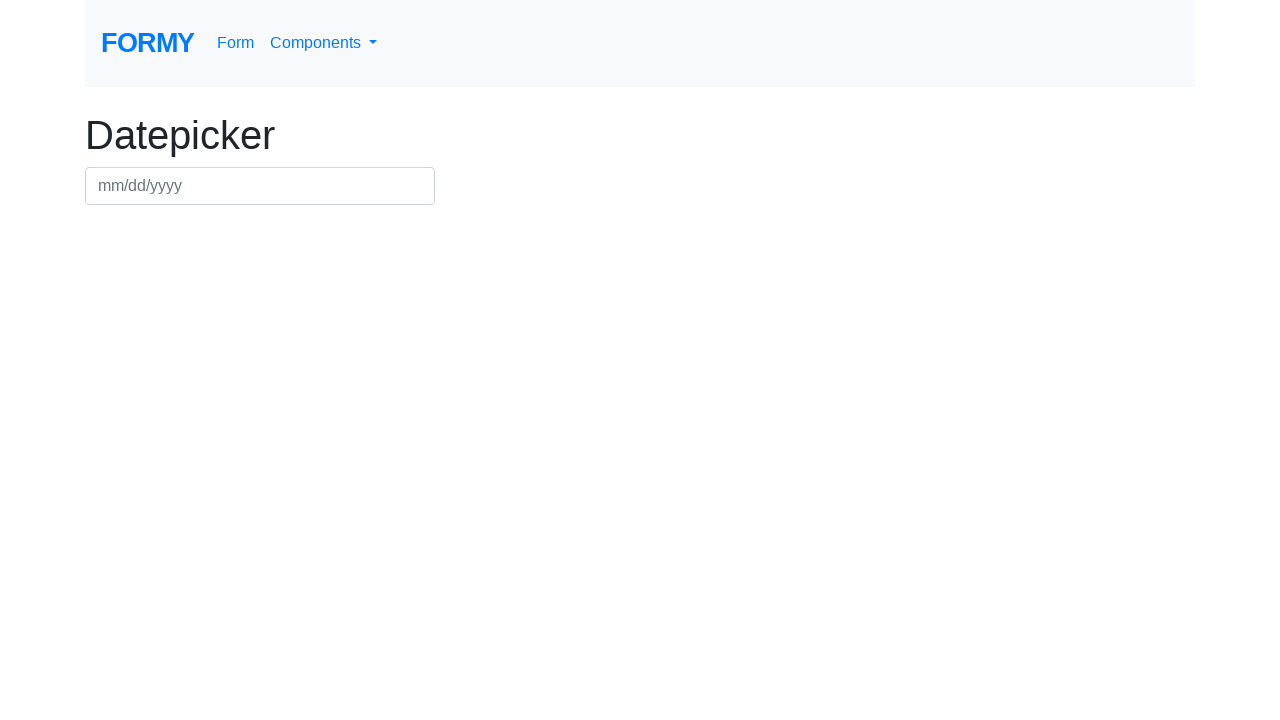

Filled date picker field with '02/02/2025' on #datepicker
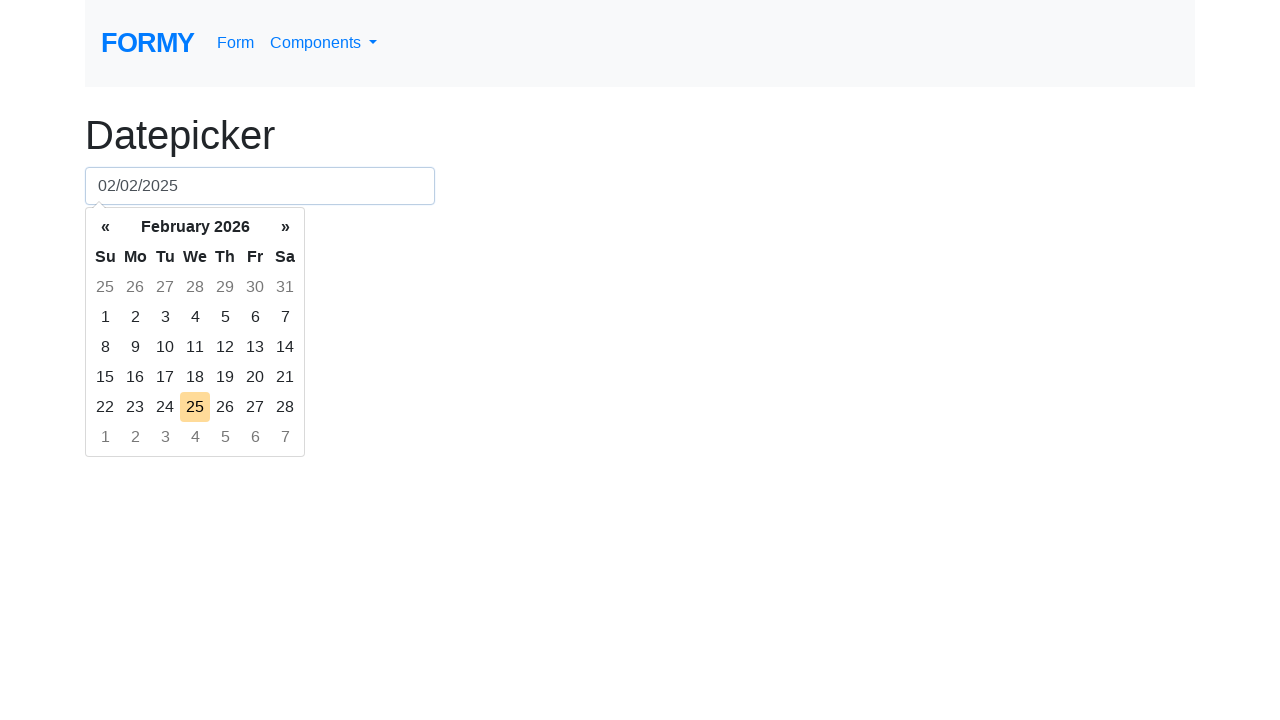

Pressed Enter key to submit the date on #datepicker
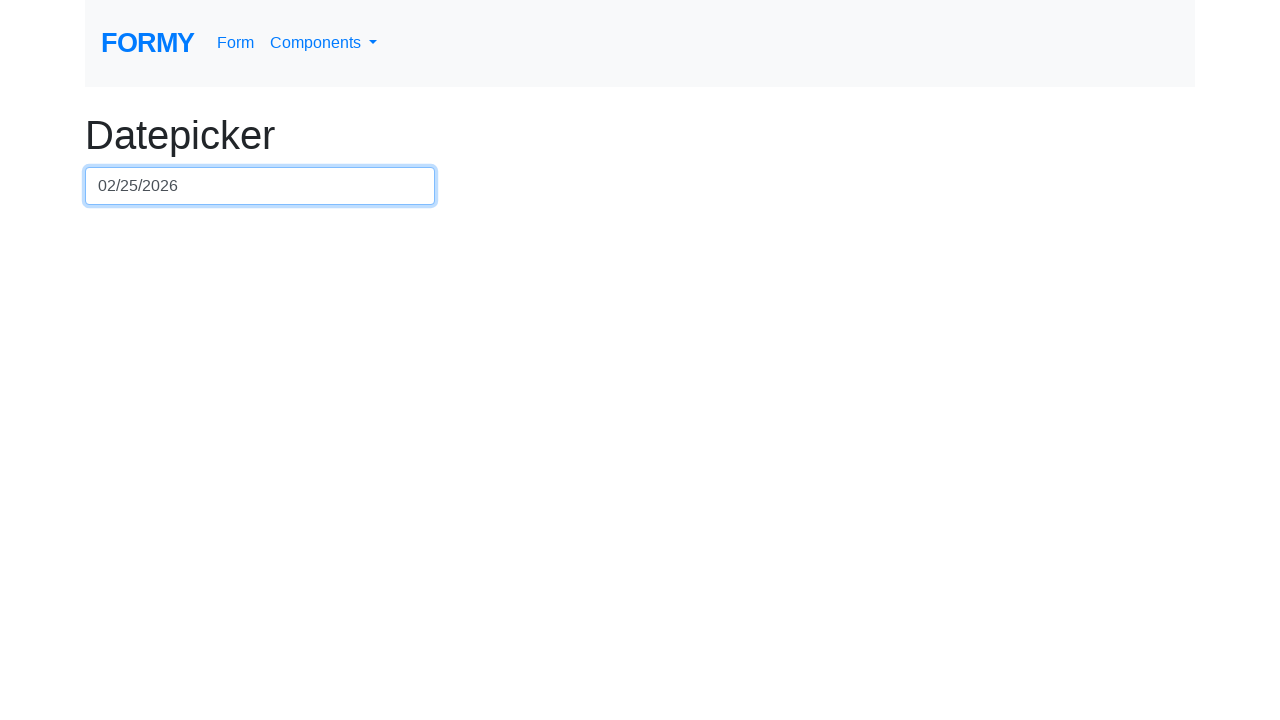

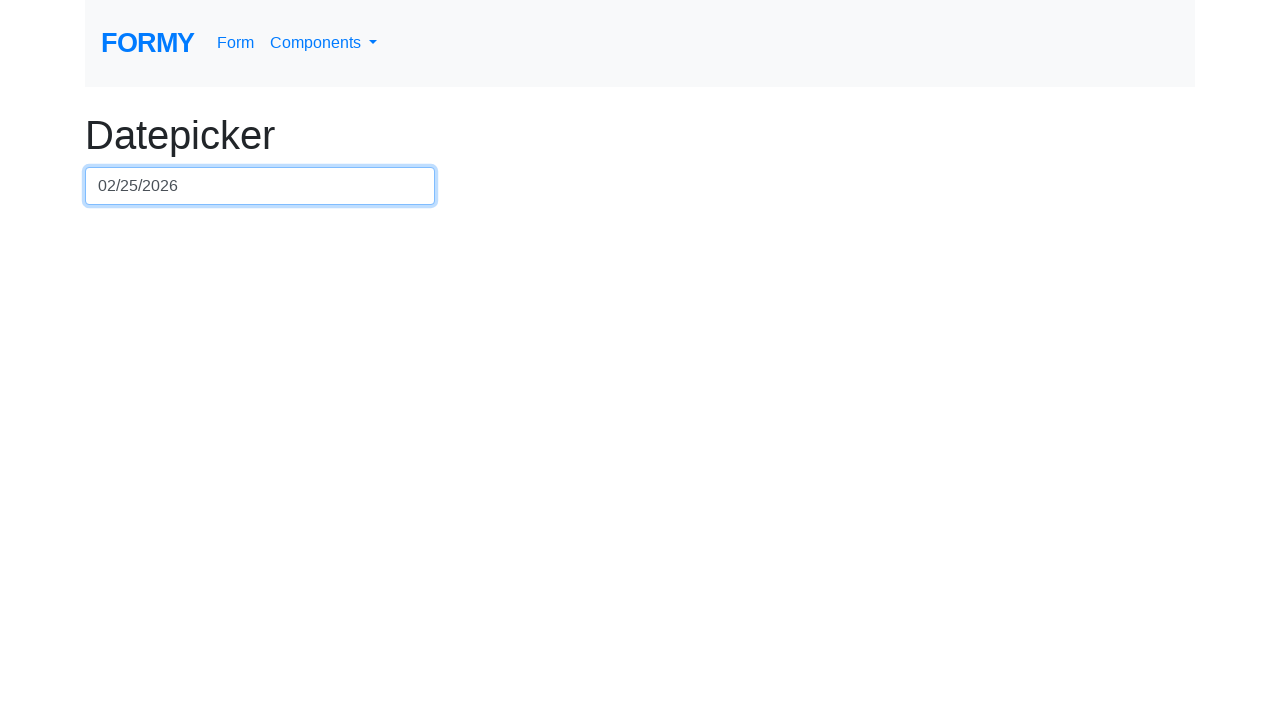